Tests clicking the JS Alert button, accepting the alert, and verifying the result message displays correctly

Starting URL: https://the-internet.herokuapp.com/javascript_alerts

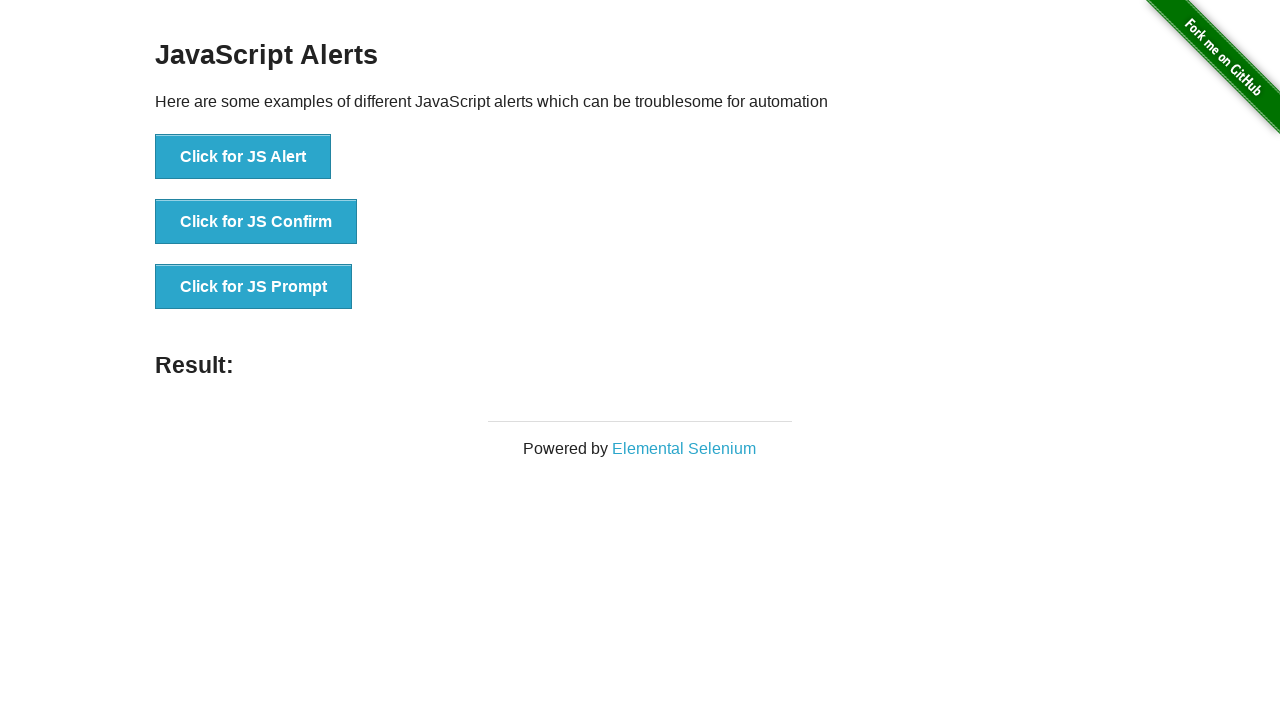

Clicked the JS Alert button at (243, 157) on button[onclick*='jsAlert']
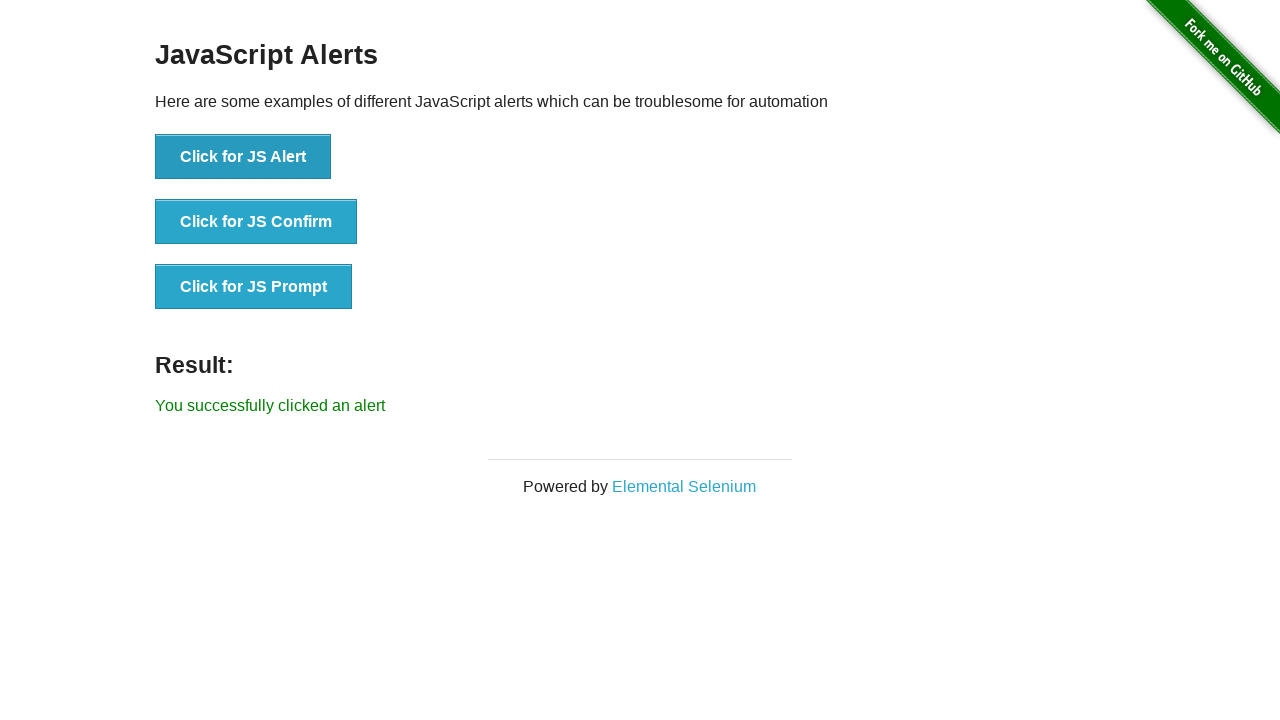

Set up dialog handler to accept alert
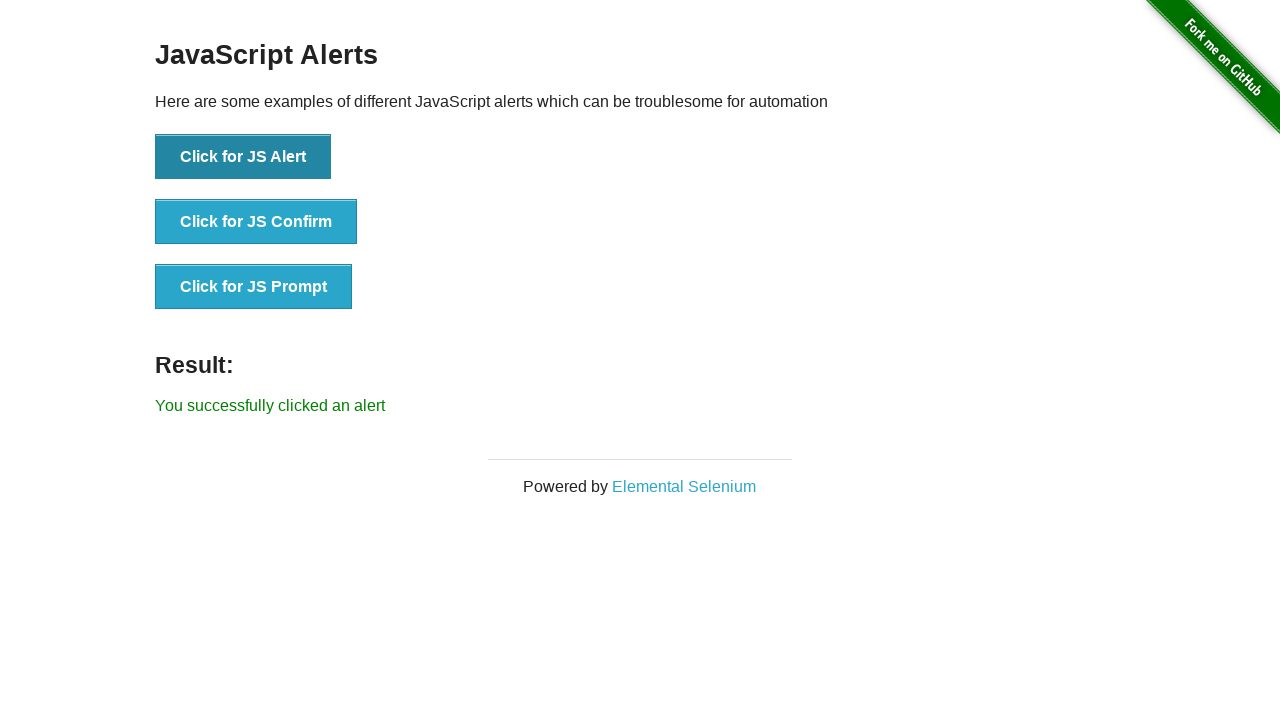

Result message appeared after accepting alert
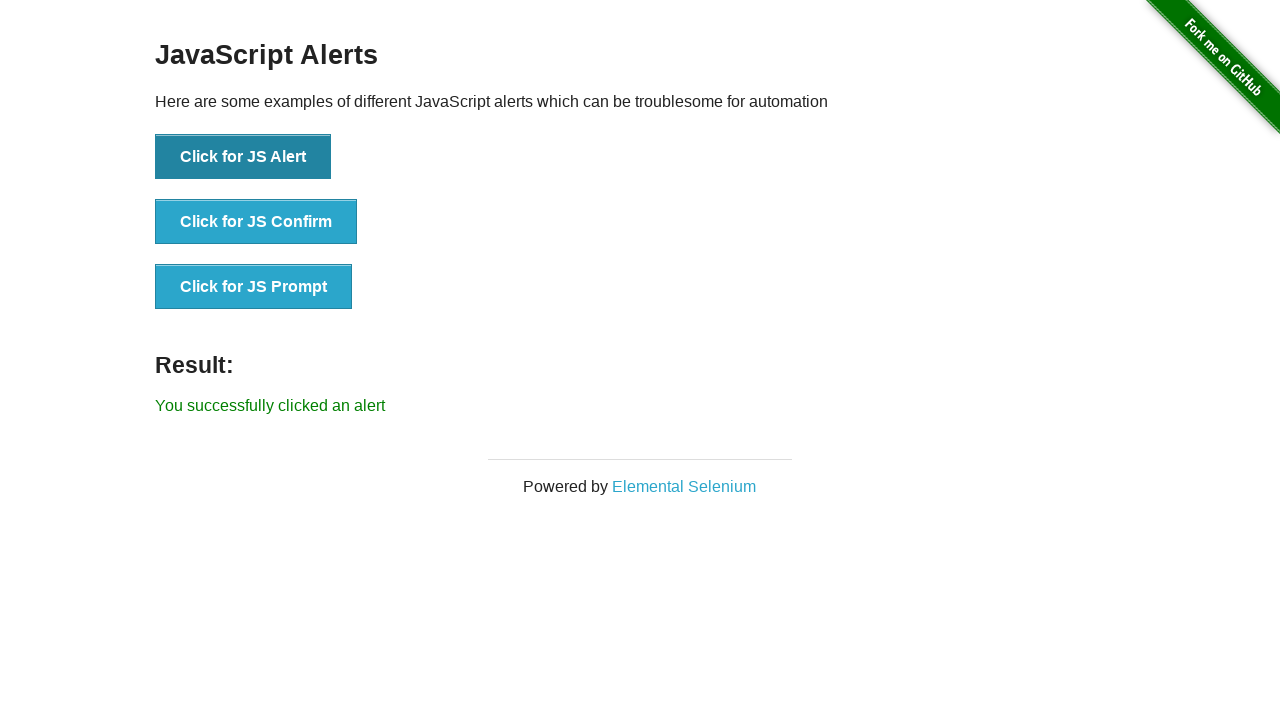

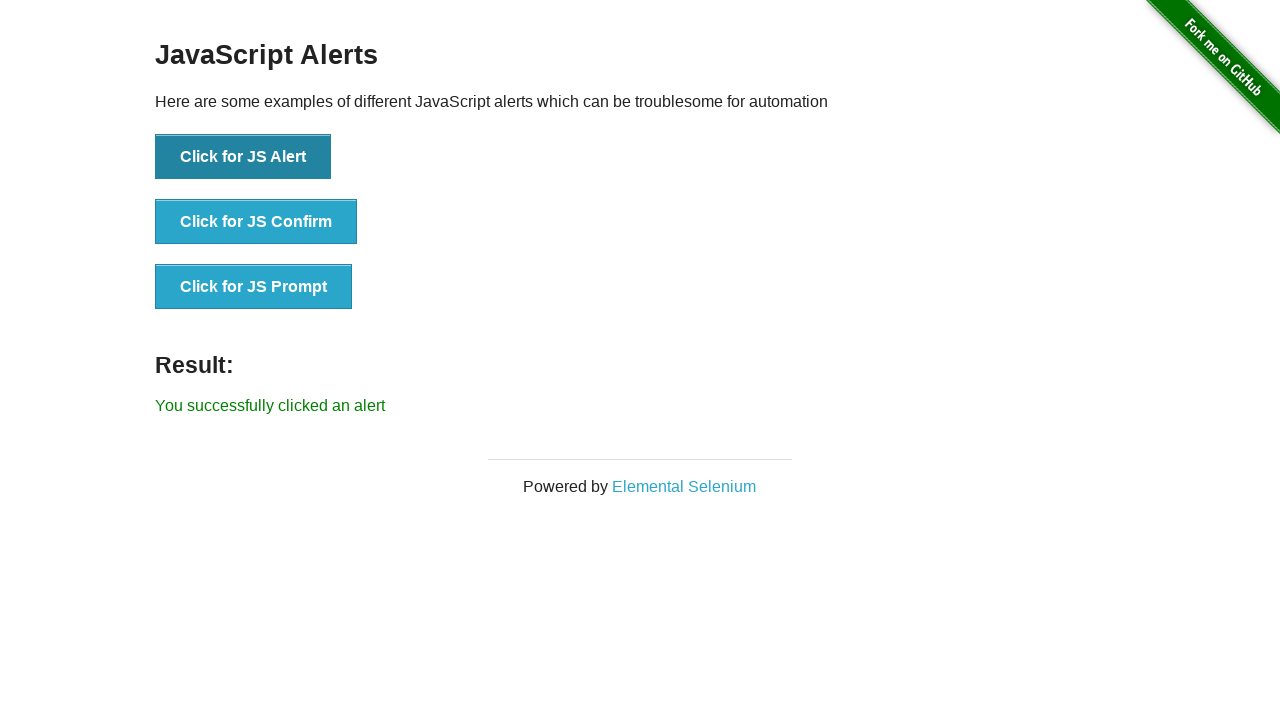